Verifies the breadcrumb navigation is visible on the active advisories page and that clicking the Home link navigates back to the homepage.

Starting URL: https://bcparks.ca/active-advisories/

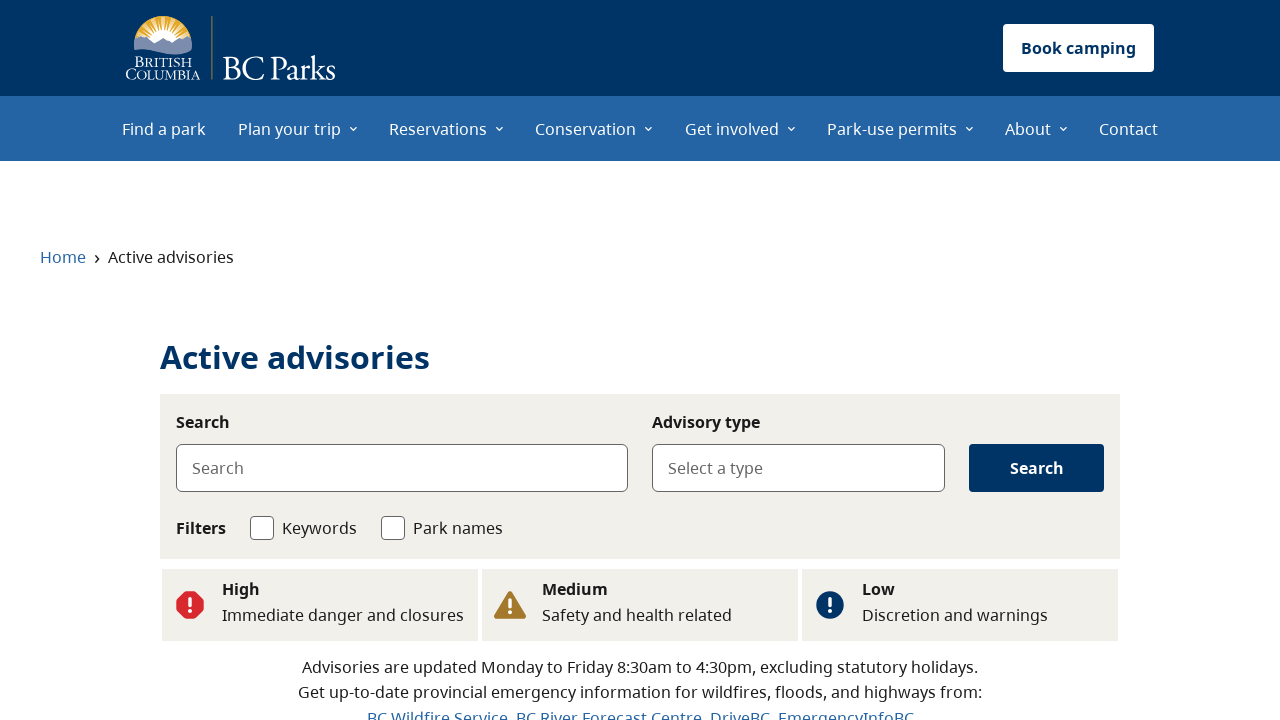

Waited for active advisories page to load
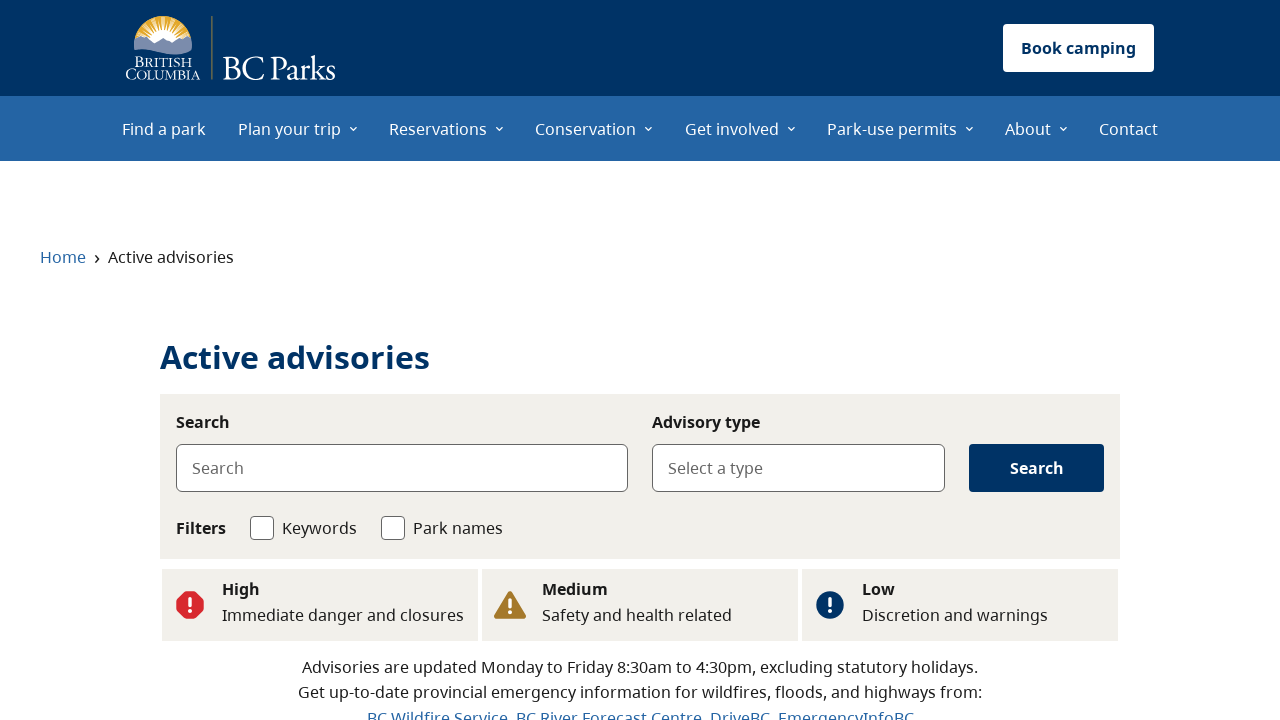

Verified Home breadcrumb link is visible
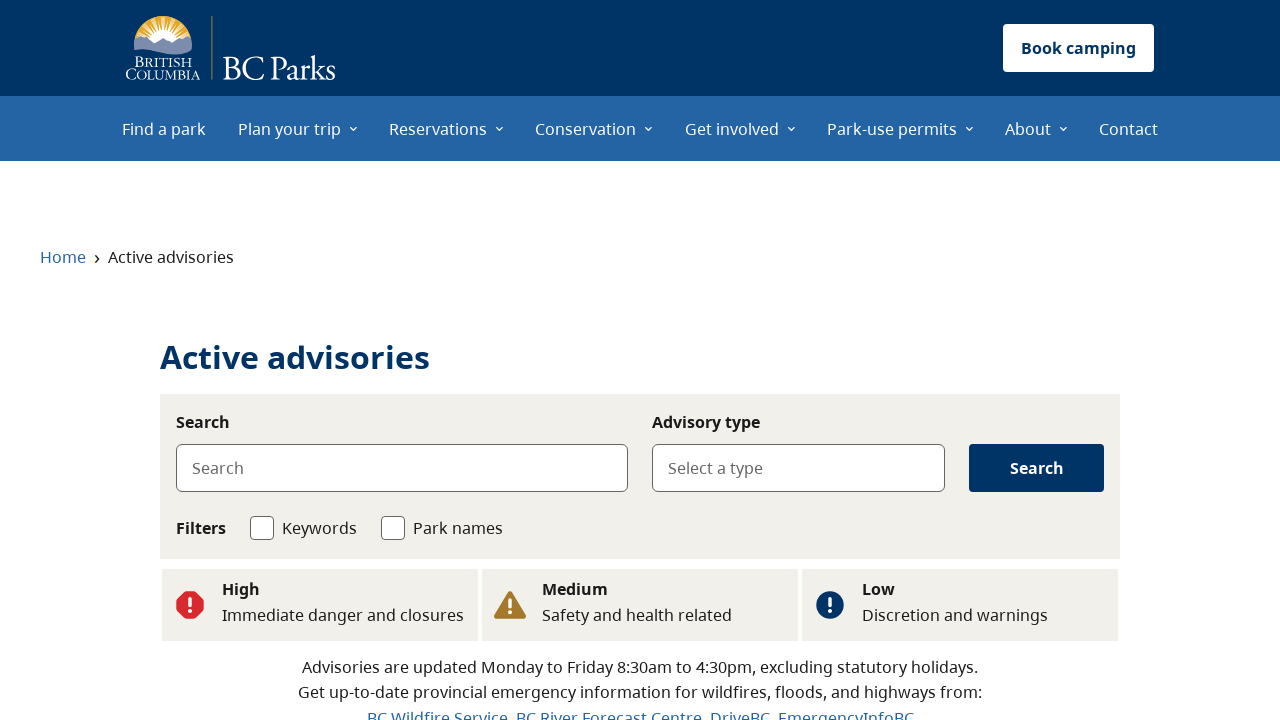

Clicked Home breadcrumb link at (63, 257) on internal:role=link[name="Home"i]
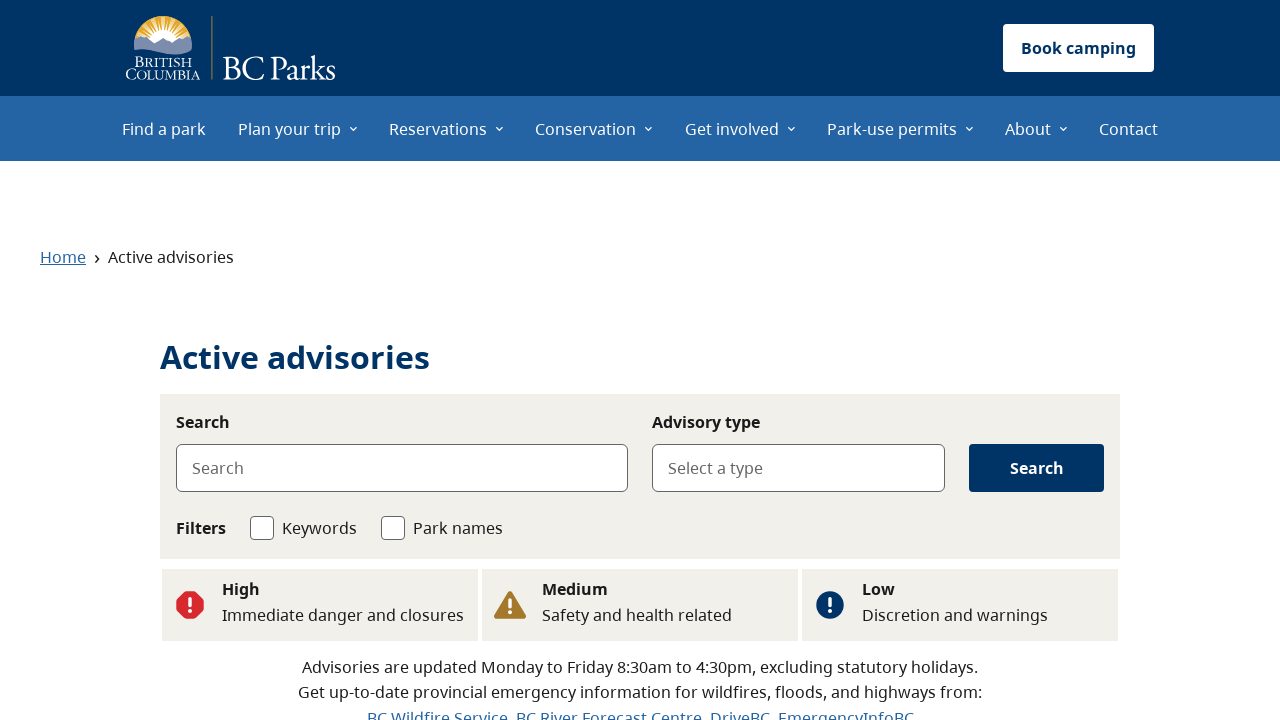

Verified navigation back to homepage
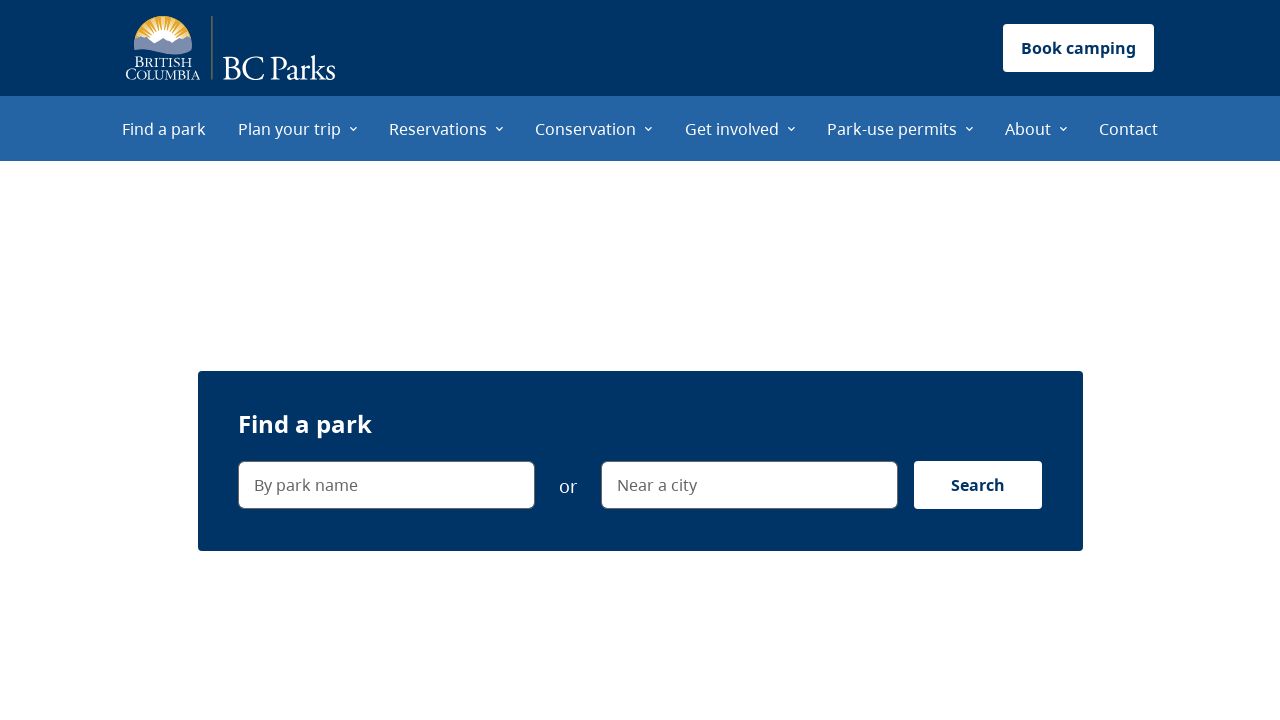

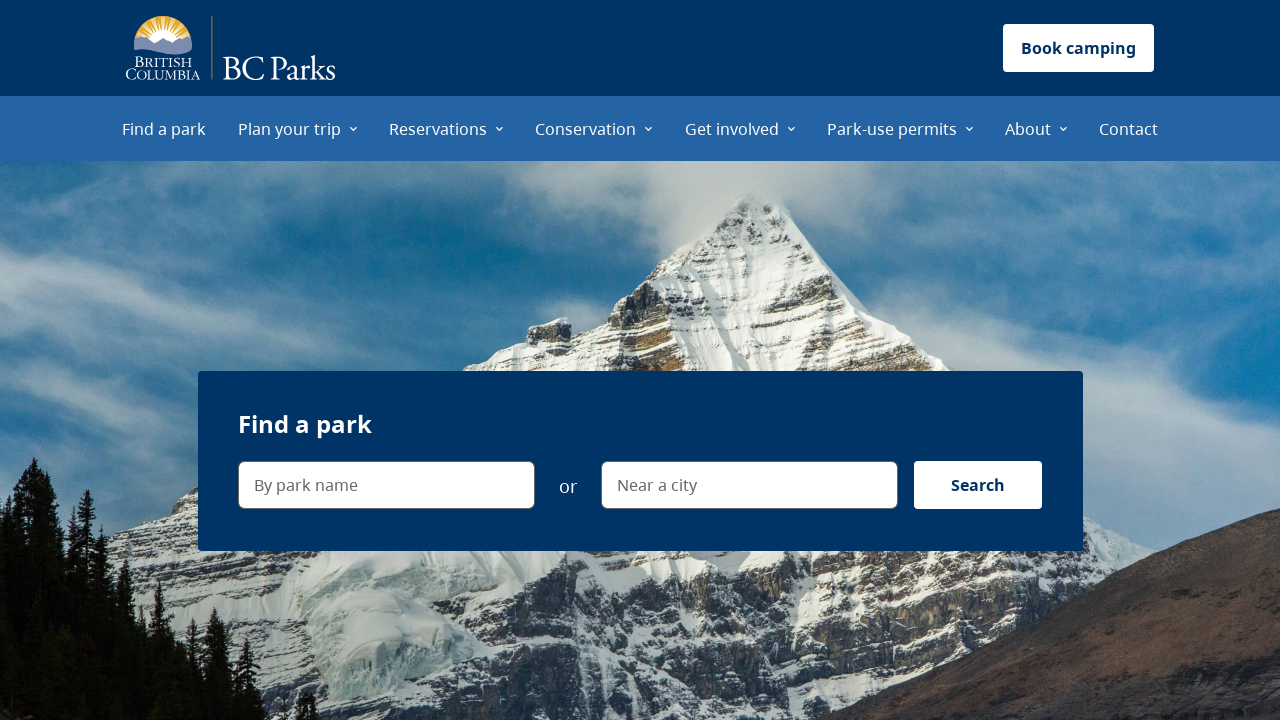